Tests alert popup handling by navigating to the OK & Cancel alert tab, triggering a confirmation dialog, dismissing it, and verifying the result message

Starting URL: http://demo.automationtesting.in/Alerts.html

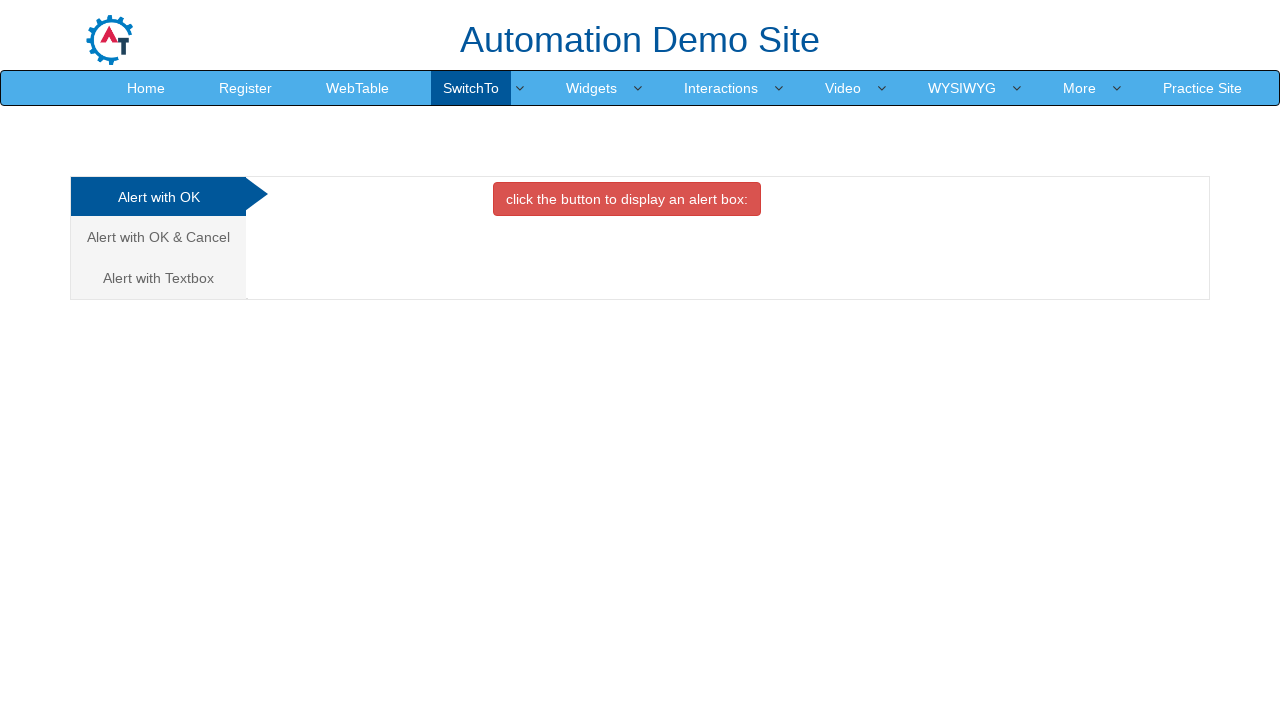

Navigated to Alerts demo page
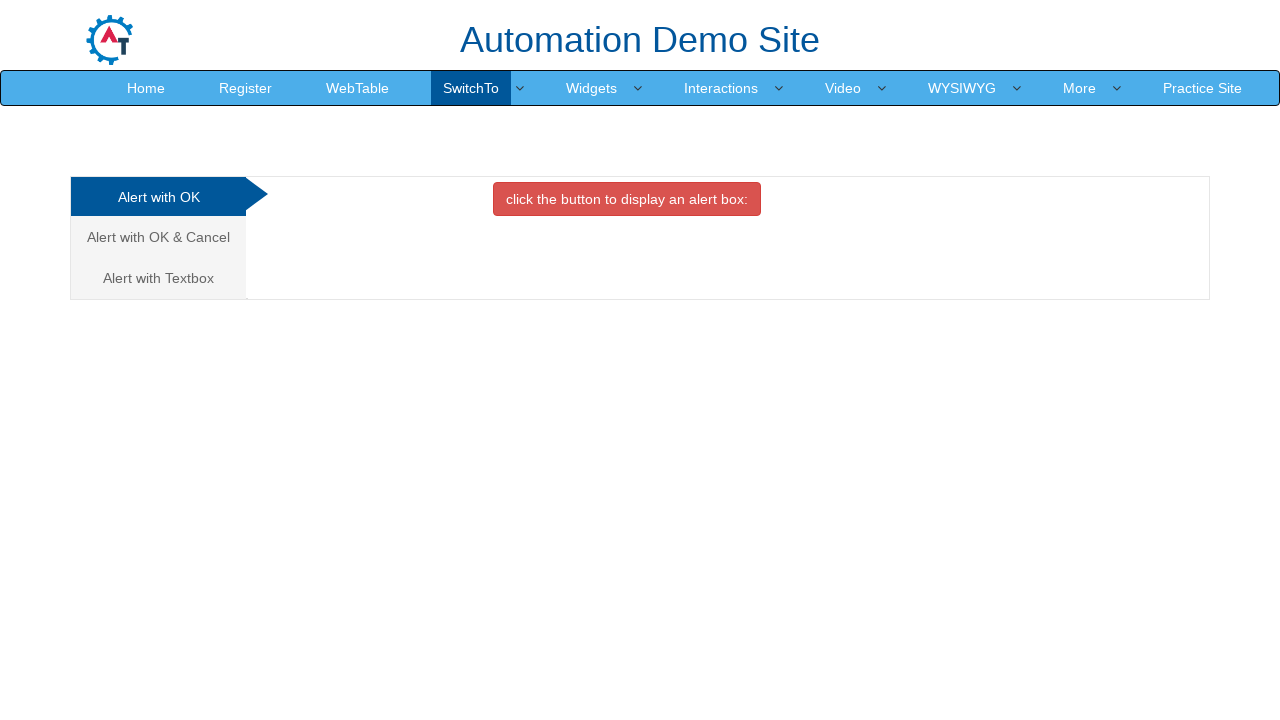

Clicked on 'Alert with OK & Cancel' tab at (158, 237) on xpath=//a[text()='Alert with OK & Cancel ']
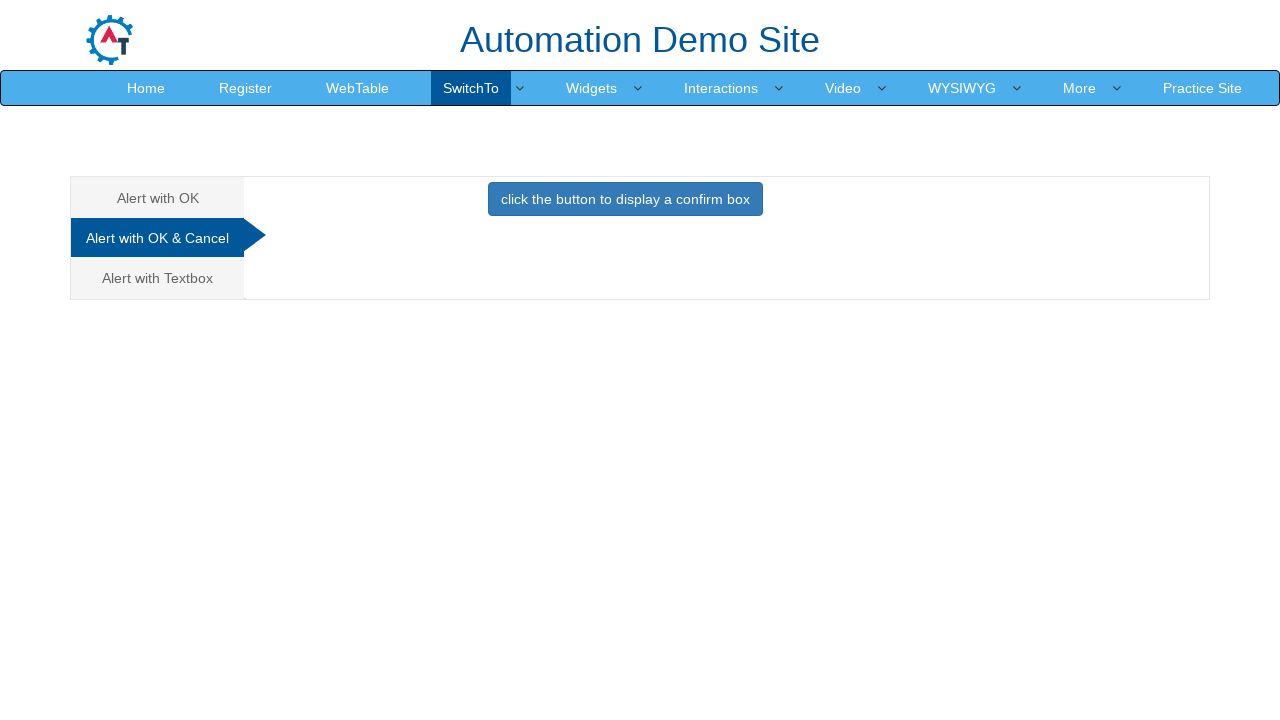

Clicked button to display confirm box at (625, 199) on xpath=//button[text()='click the button to display a confirm box ']
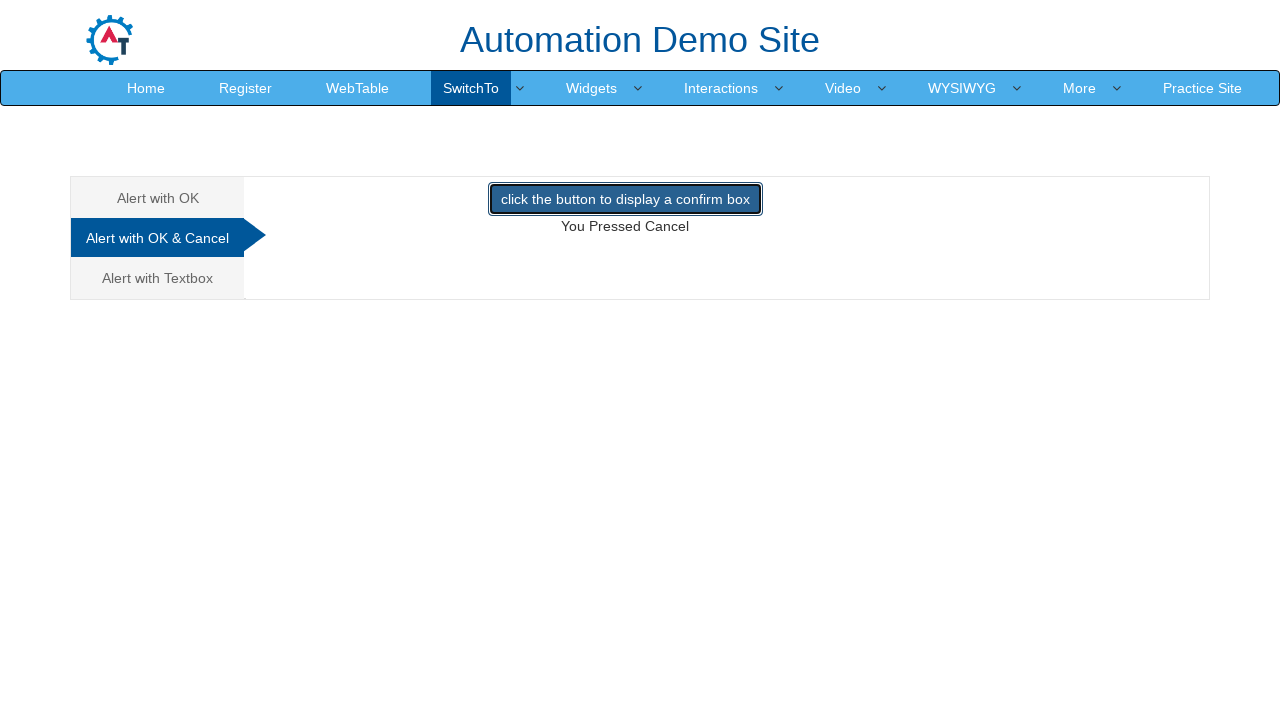

Set up dialog handler to dismiss alerts
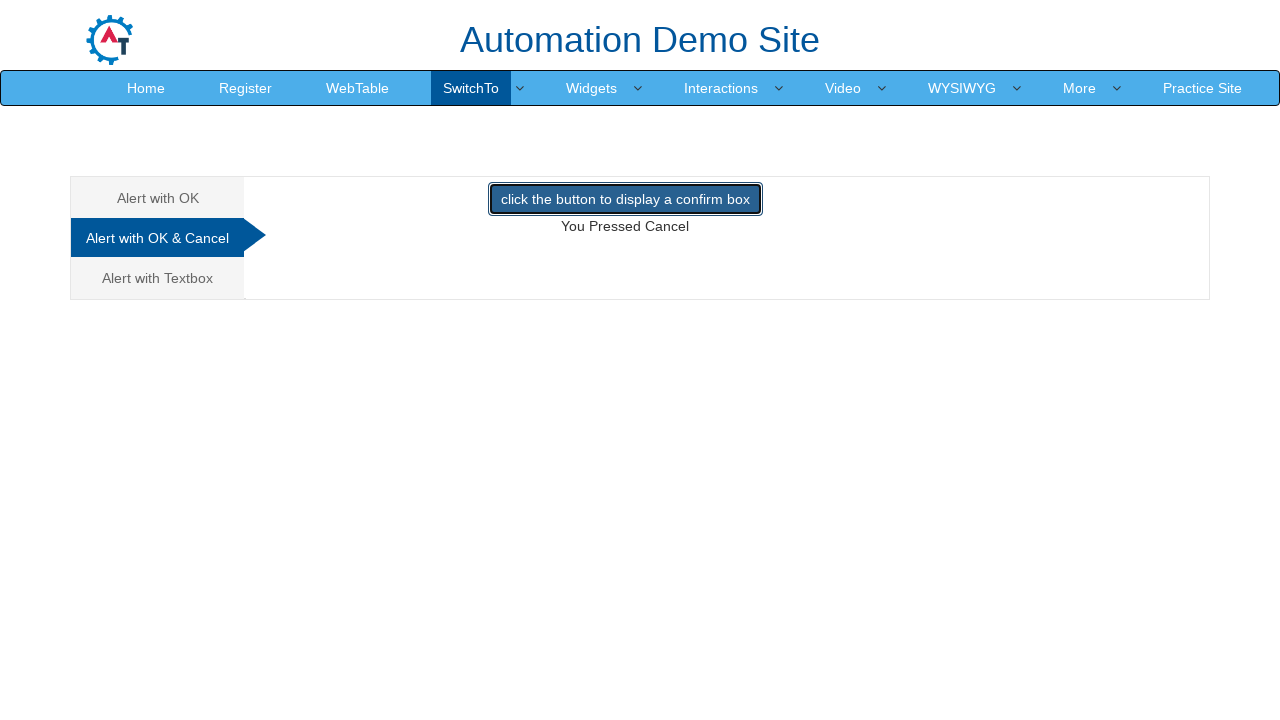

Clicked button again to trigger confirmation dialog, which was dismissed at (625, 199) on xpath=//button[text()='click the button to display a confirm box ']
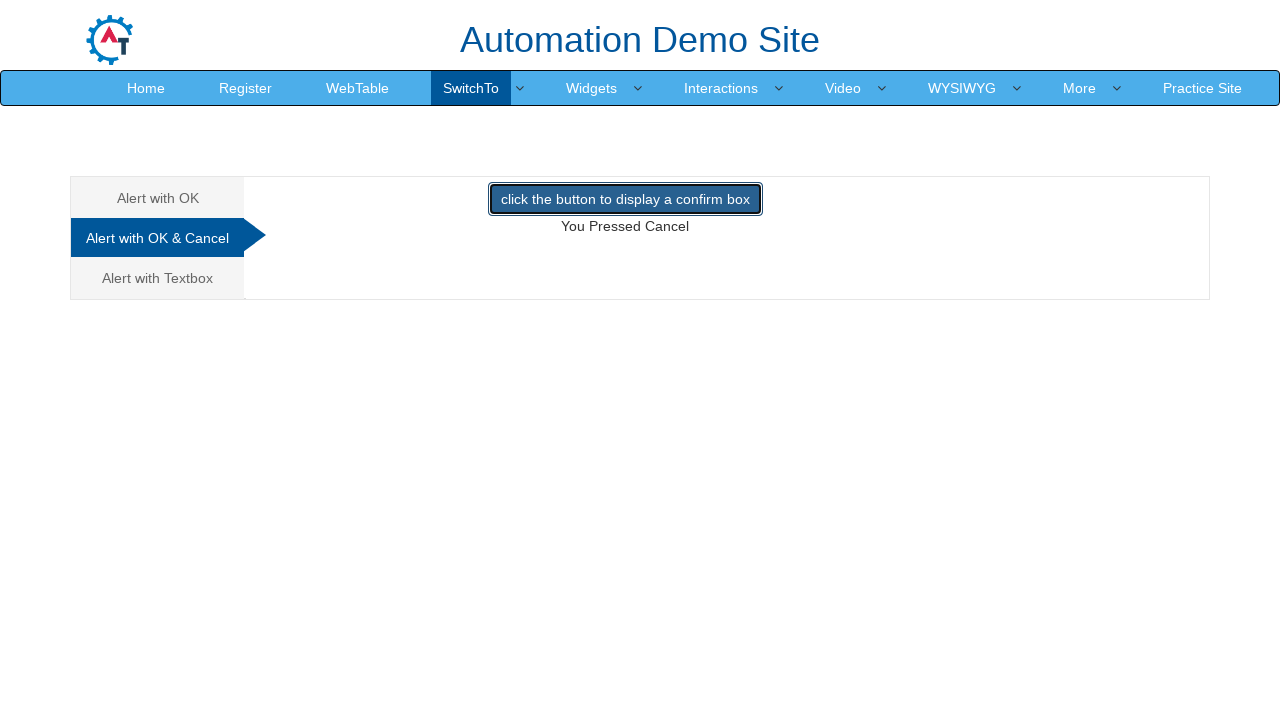

Result message appeared after dismissing confirmation dialog
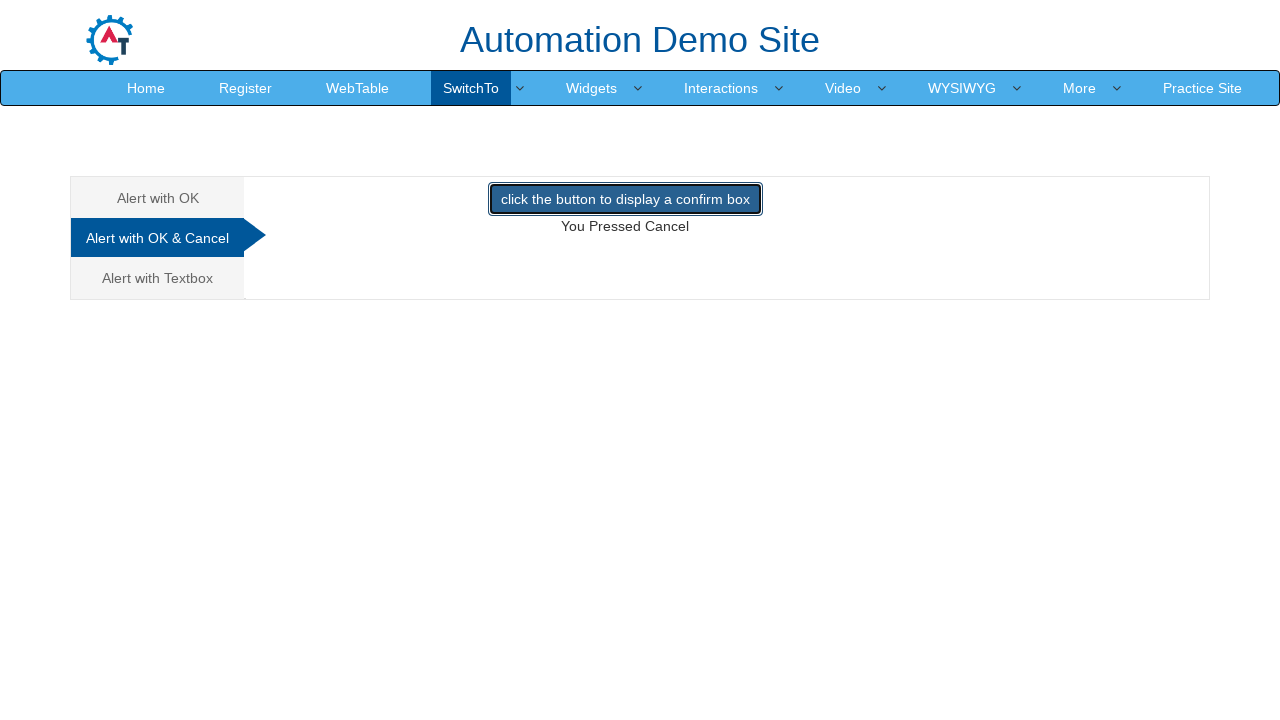

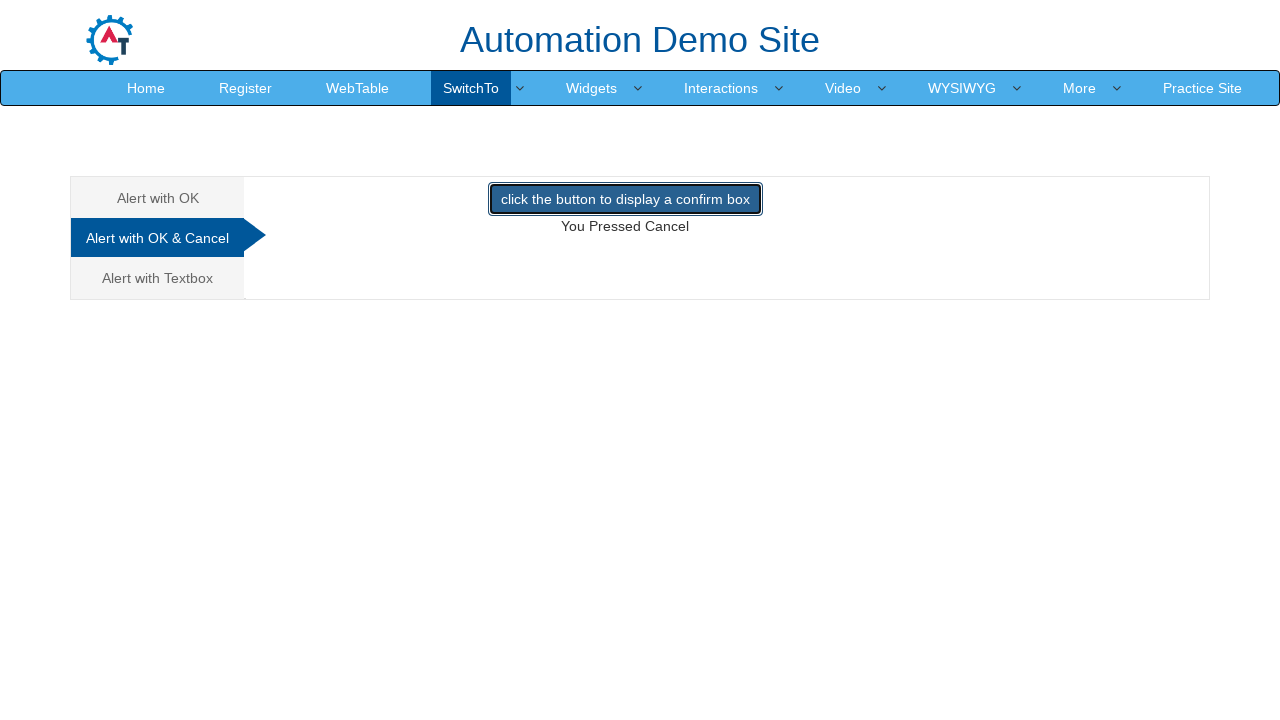